Solves a math problem on the page by calculating a formula based on displayed value, fills the answer, selects checkboxes and radio buttons, then submits the form

Starting URL: http://suninjuly.github.io/math.html

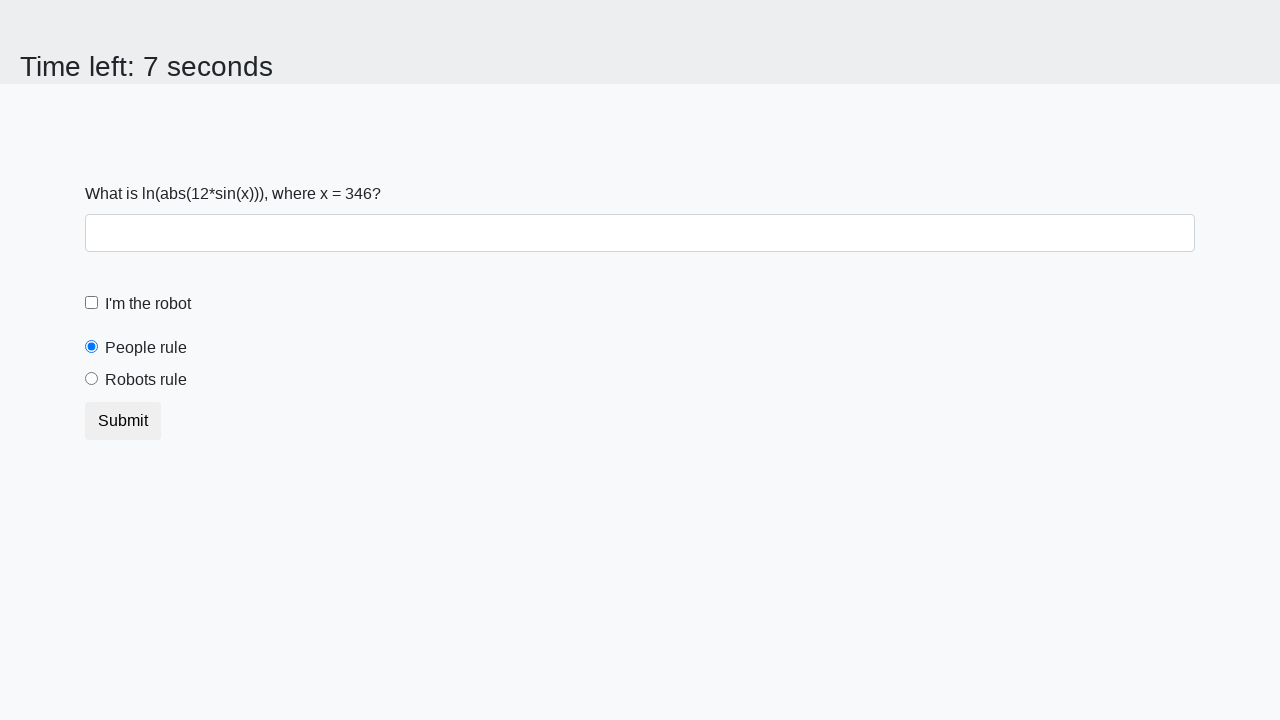

Located the input value element
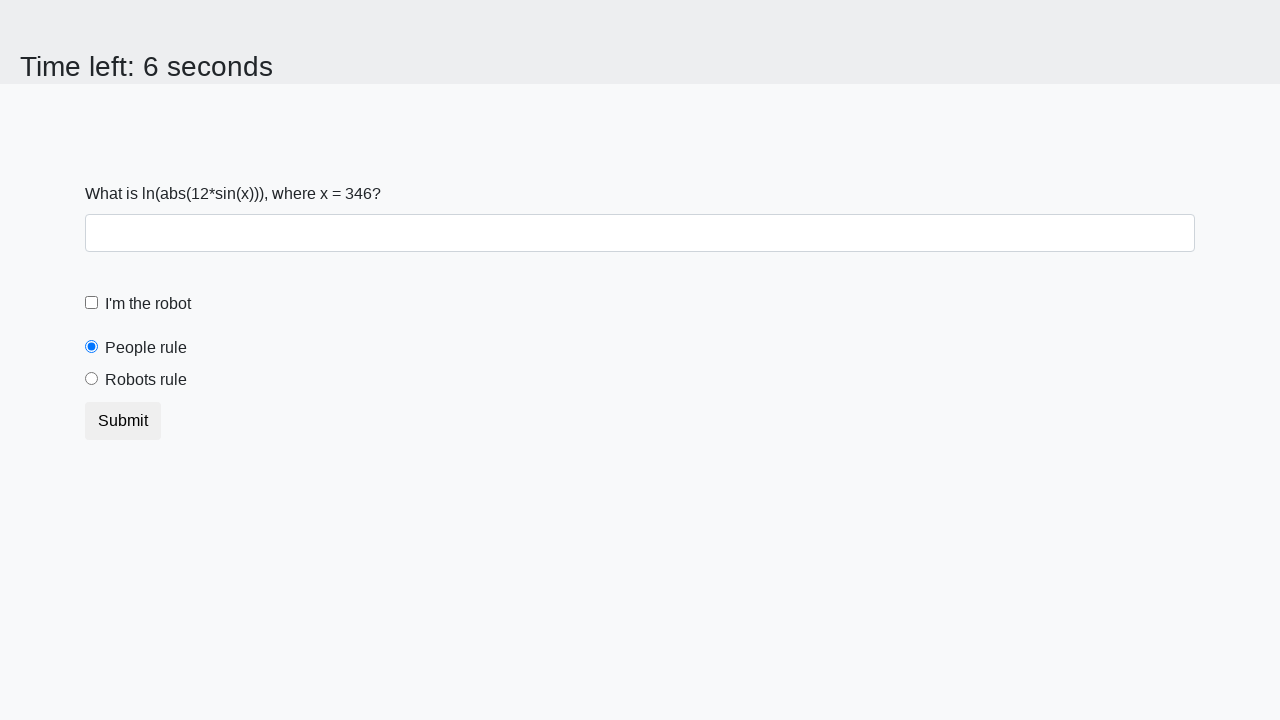

Retrieved input value: 346
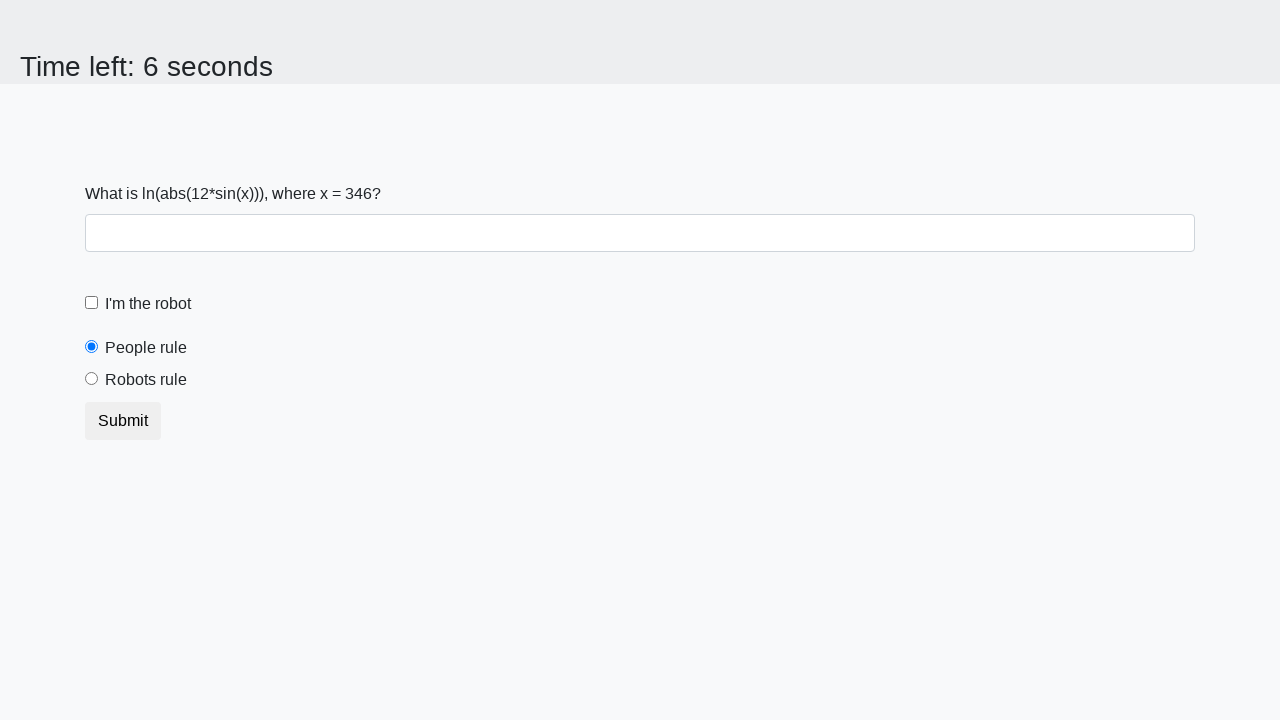

Calculated formula result: 1.5985289061791748
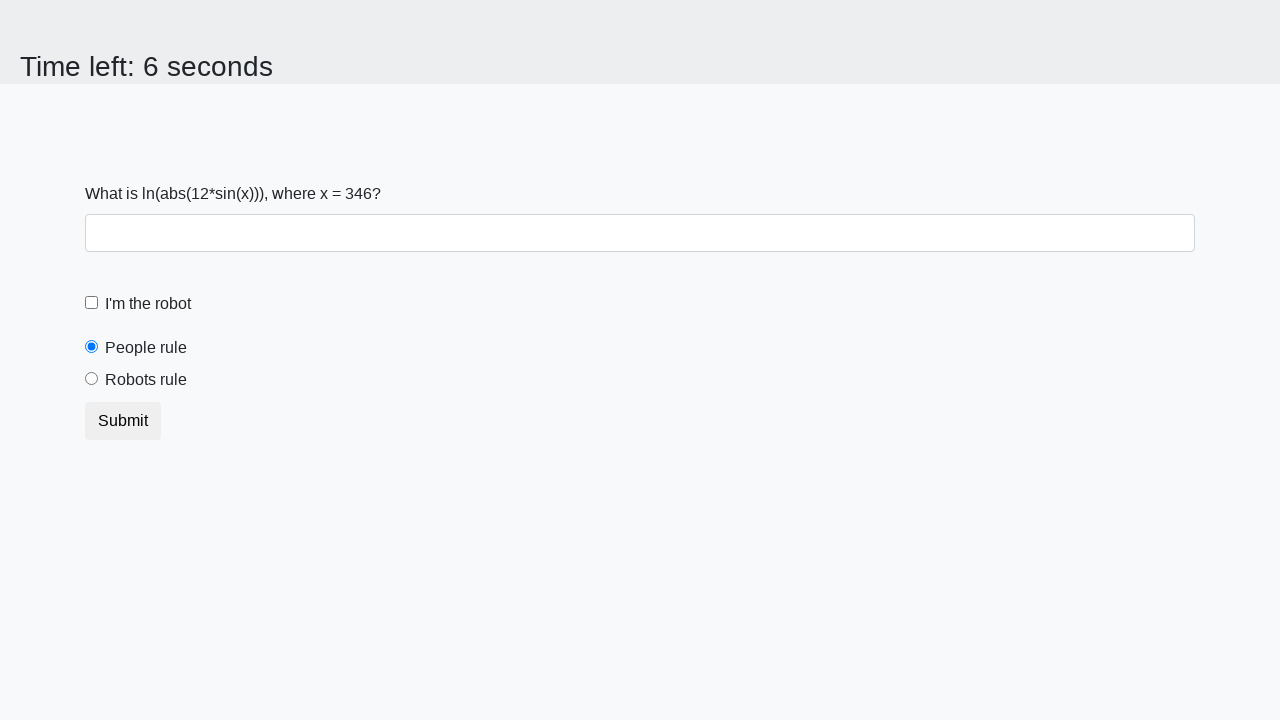

Filled the answer field with calculated result on #answer
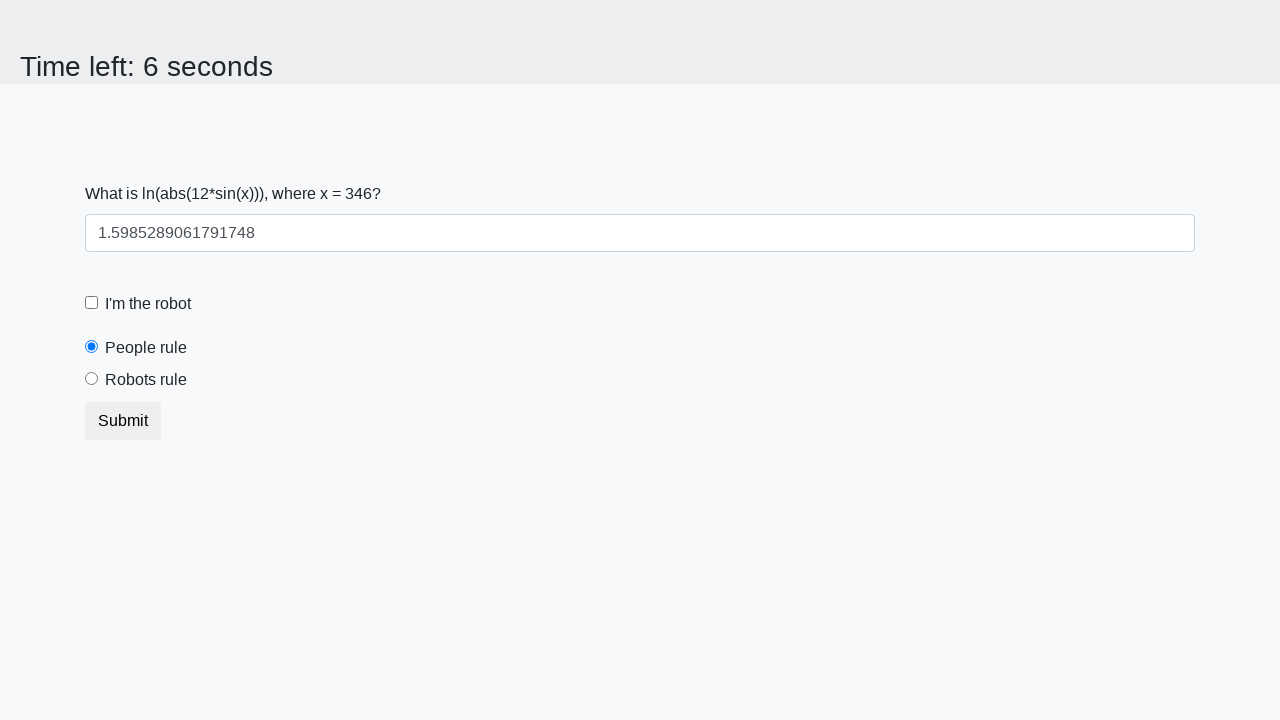

Clicked the robot checkbox at (148, 304) on [for='robotCheckbox']
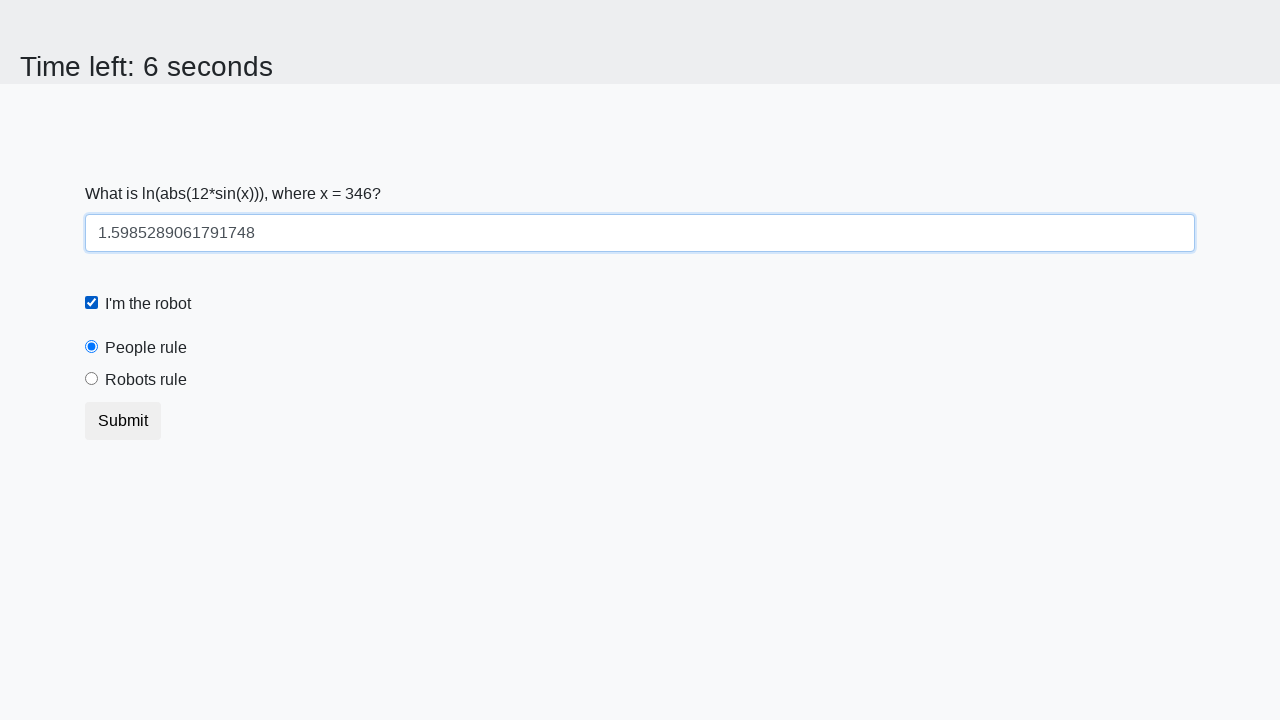

Clicked the robots rule radio button at (146, 380) on [for='robotsRule']
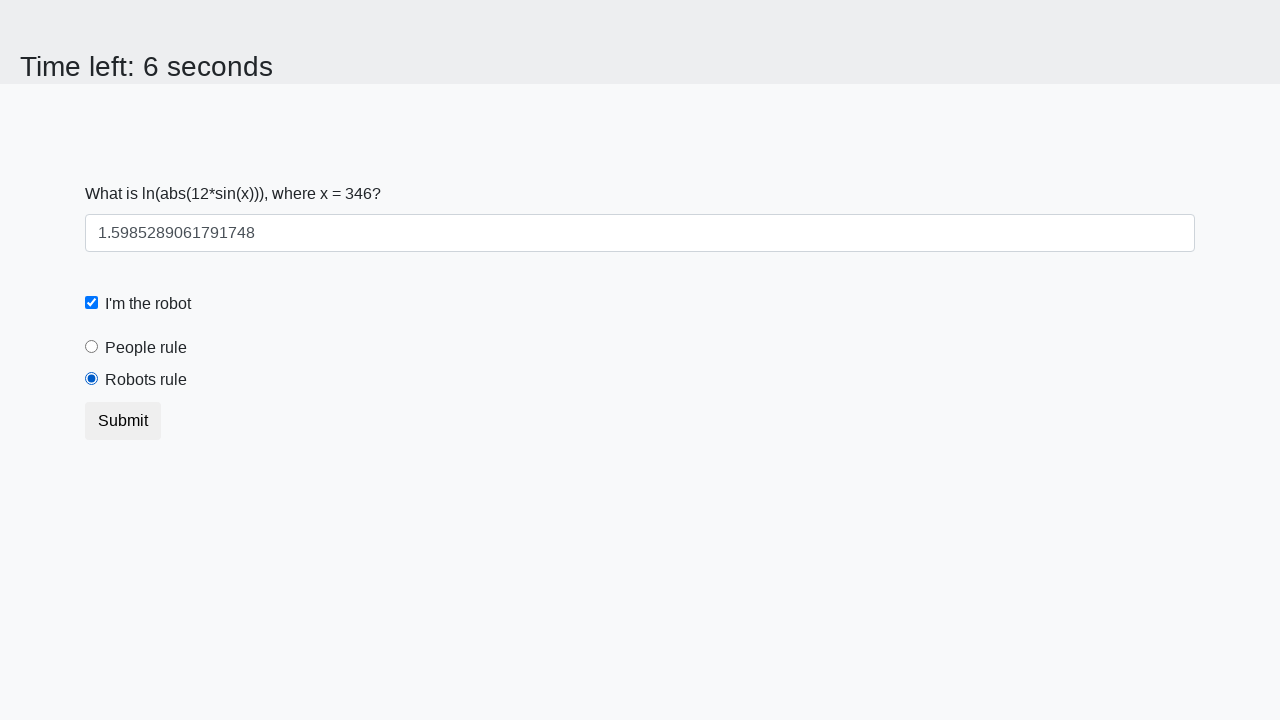

Clicked the submit button at (123, 421) on [class='btn btn-default']
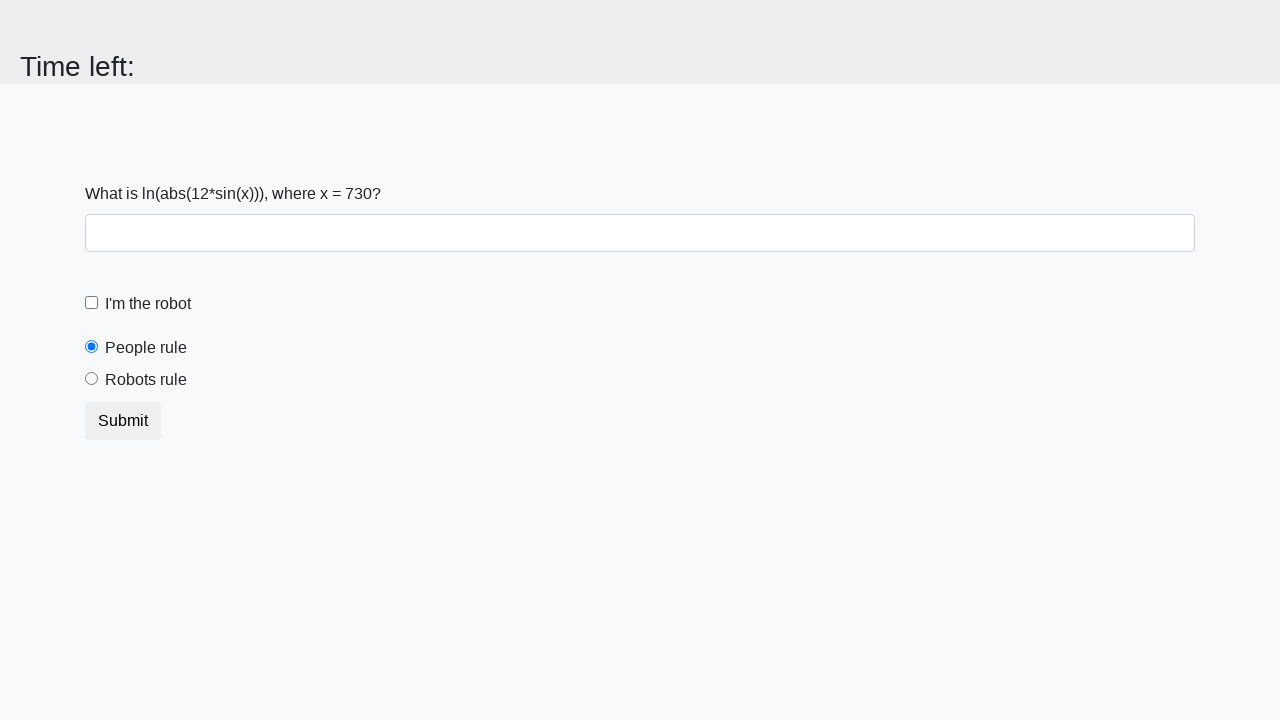

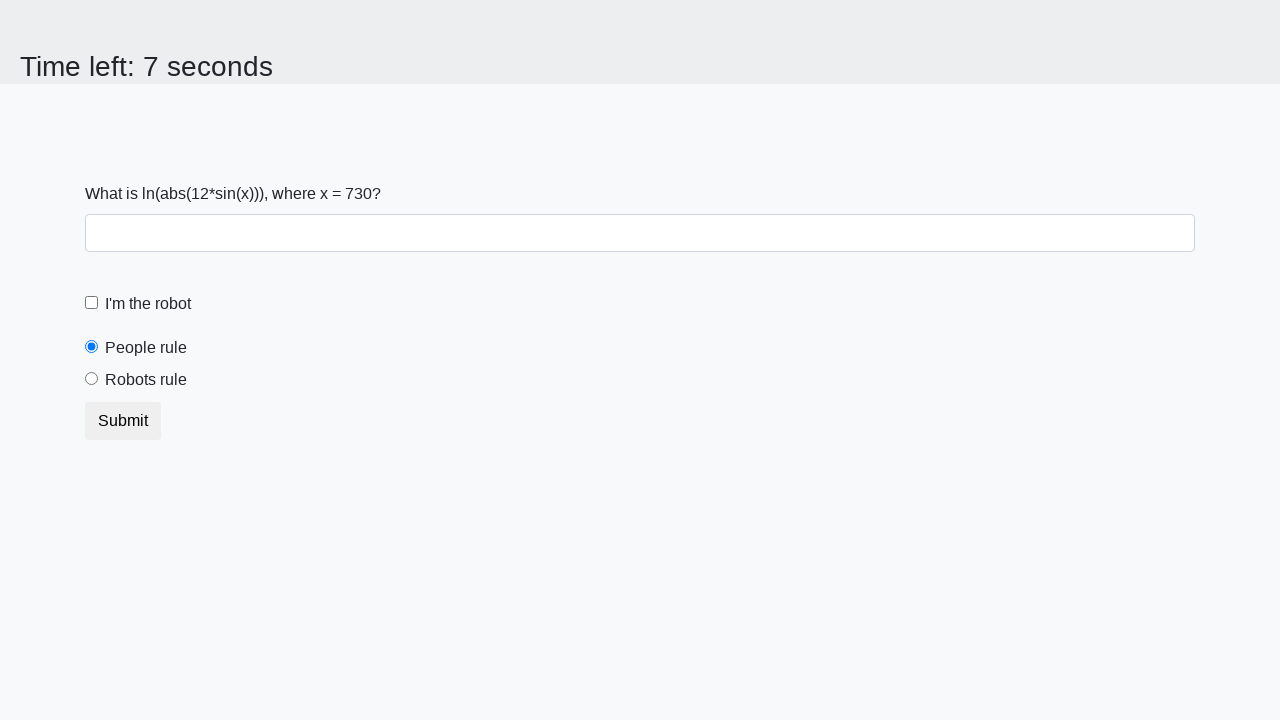